Tests a registration form by filling in required fields (first name, last name, email, phone, address) and submitting the form, then verifies successful registration message is displayed.

Starting URL: http://suninjuly.github.io/registration1.html

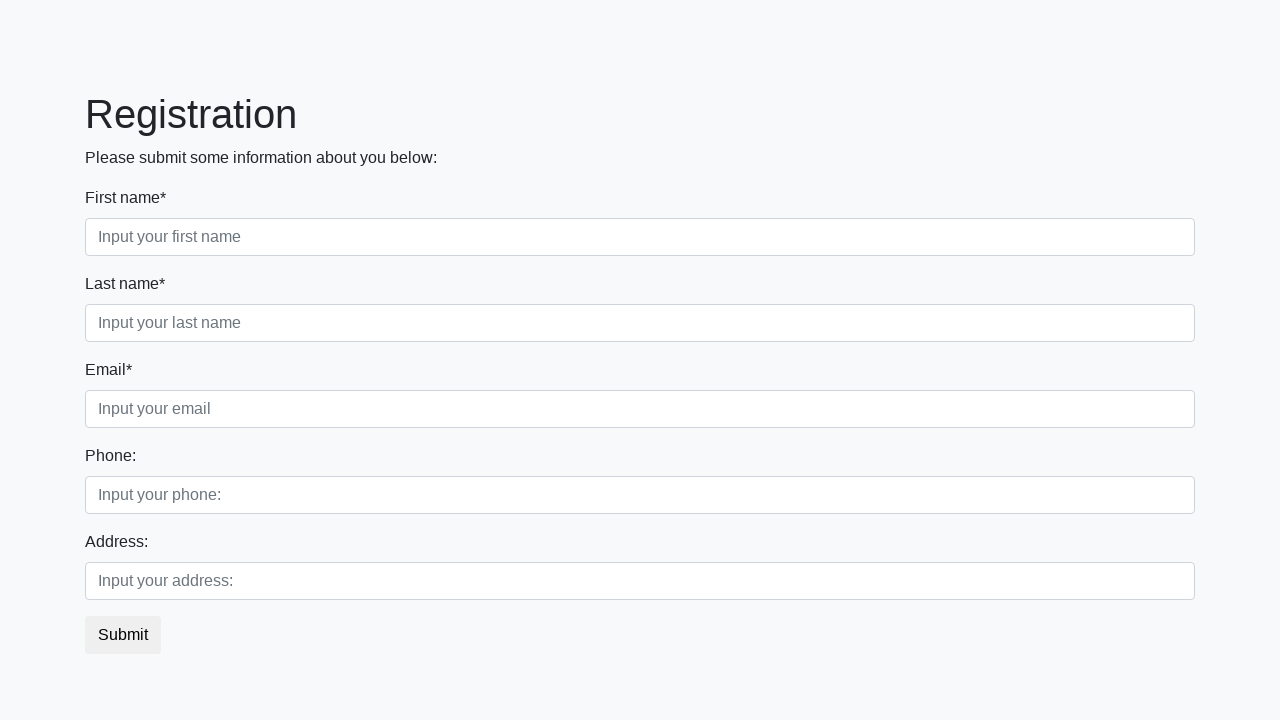

Filled first name field with 'Michael' on [placeholder='Input your first name']
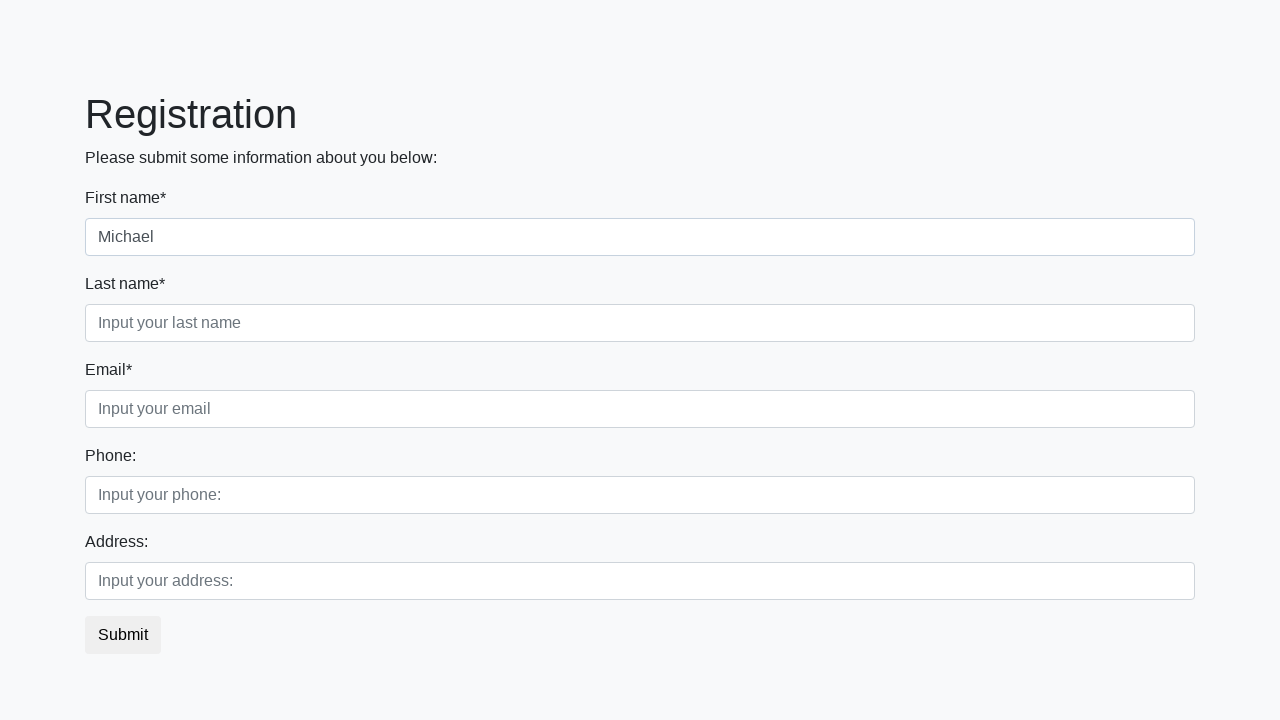

Filled last name field with 'Johnson' on [placeholder='Input your last name']
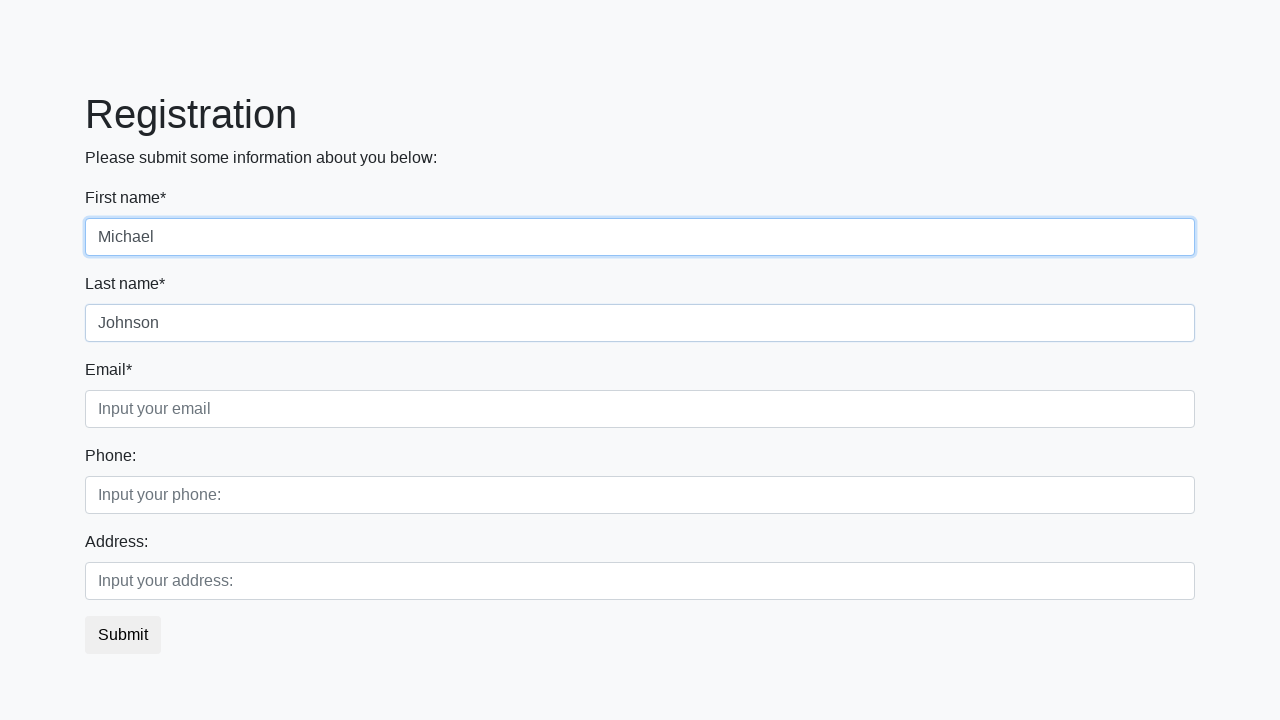

Filled email field with 'michael.johnson@testmail.com' on [placeholder='Input your email']
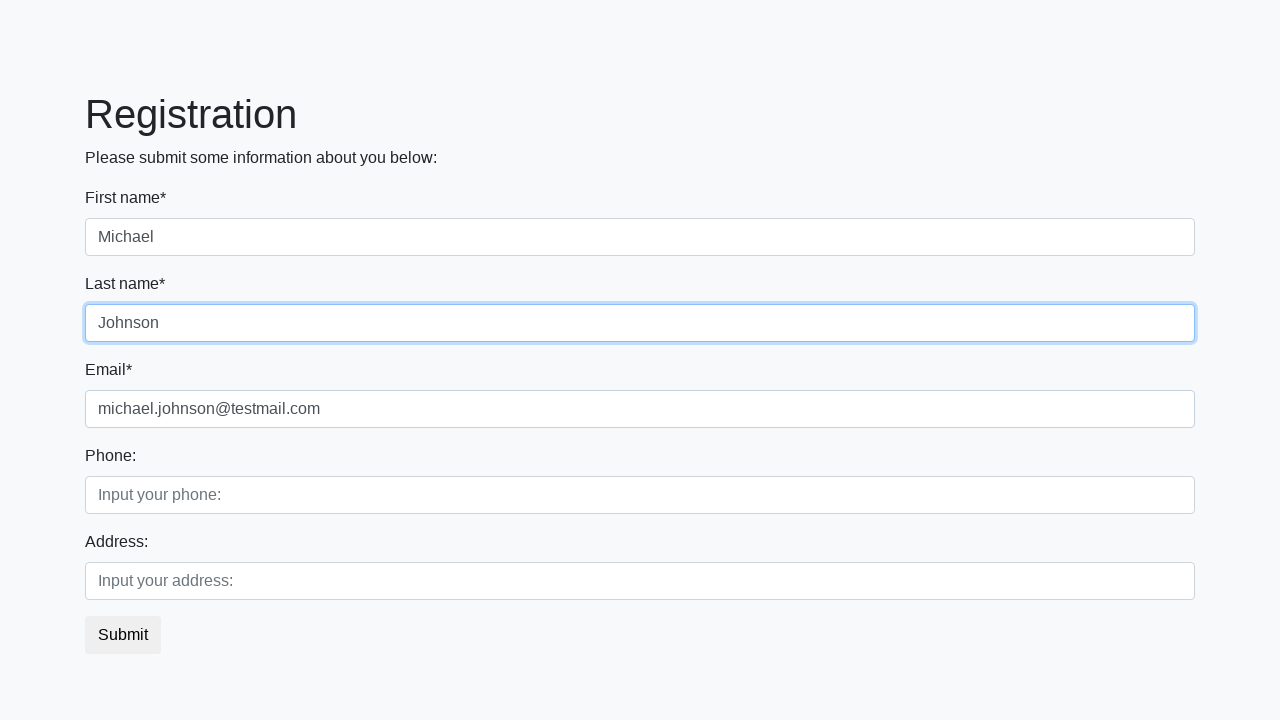

Filled phone field with '+38023843934' on [placeholder='Input your phone:']
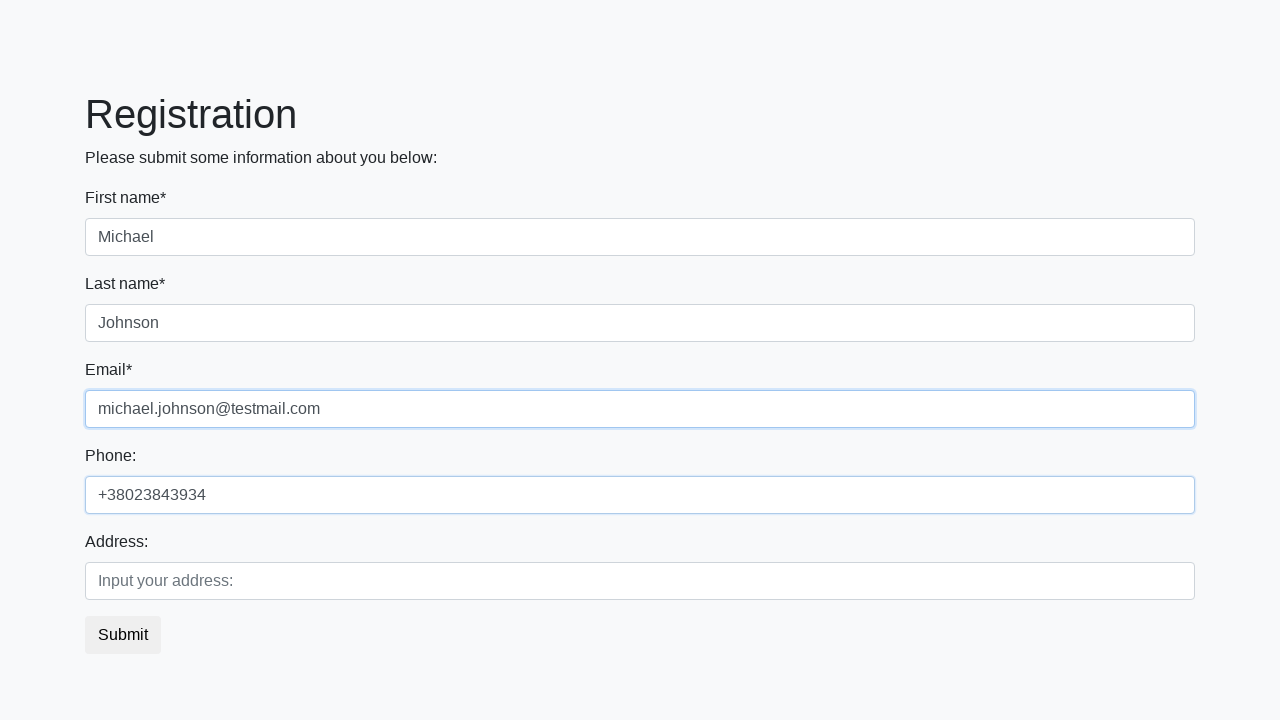

Filled address field with '123 Main Street, Kyiv' on [placeholder='Input your address:']
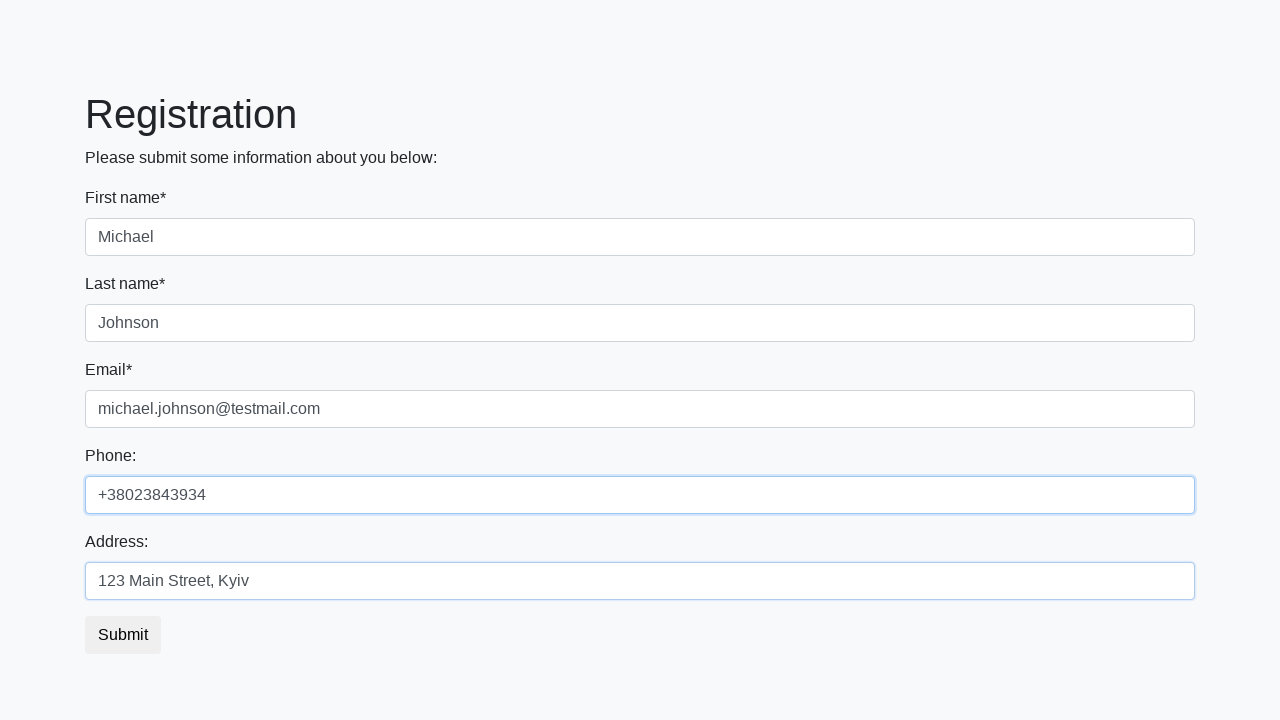

Clicked submit button to register at (123, 635) on button.btn
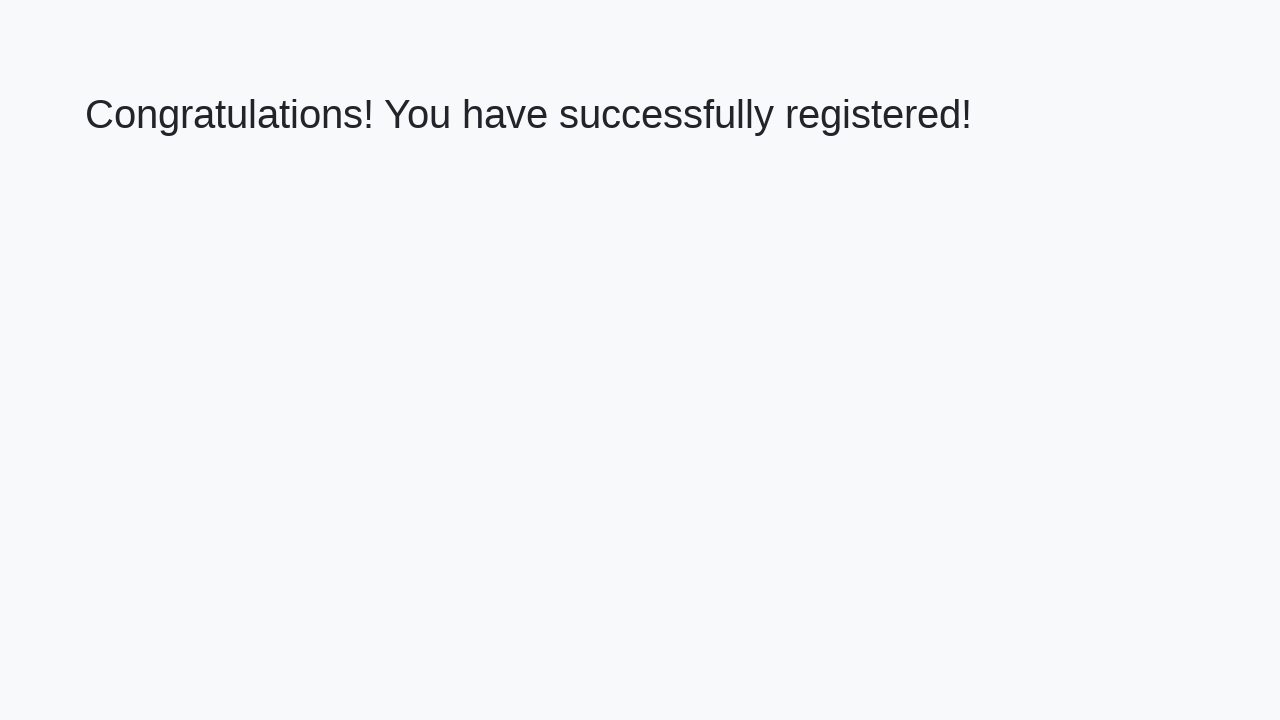

Registration successful - success message displayed
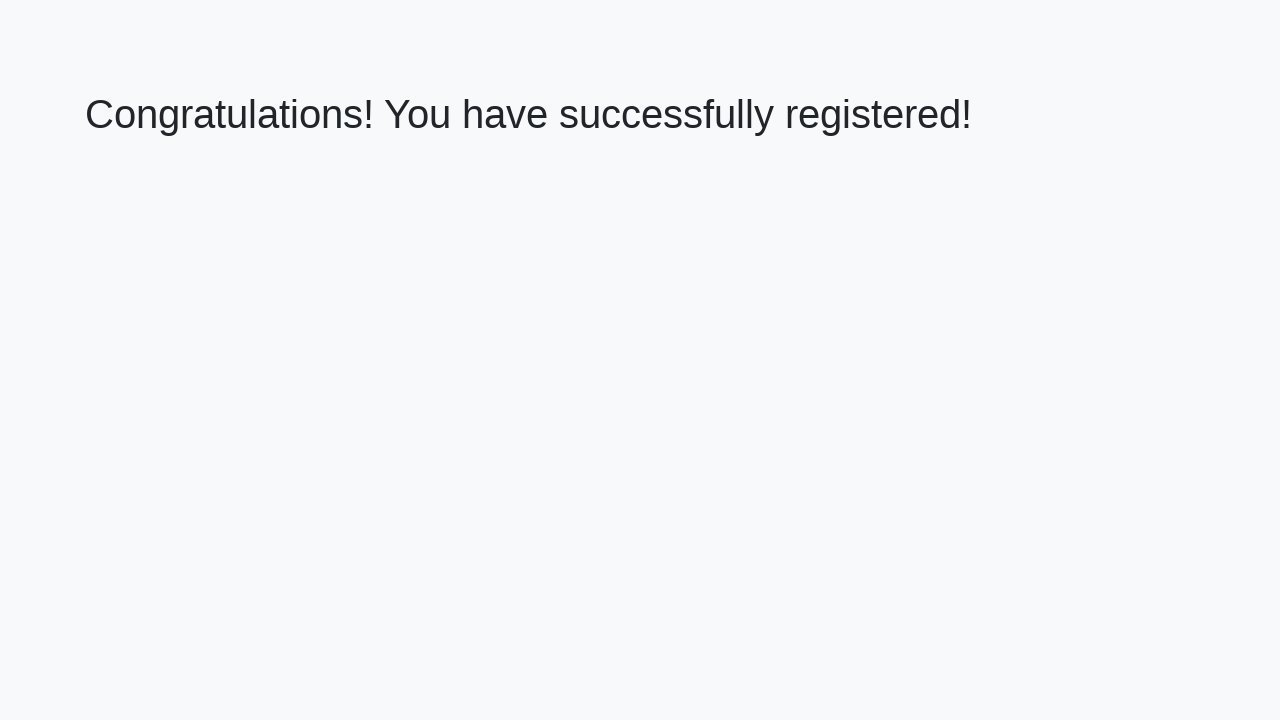

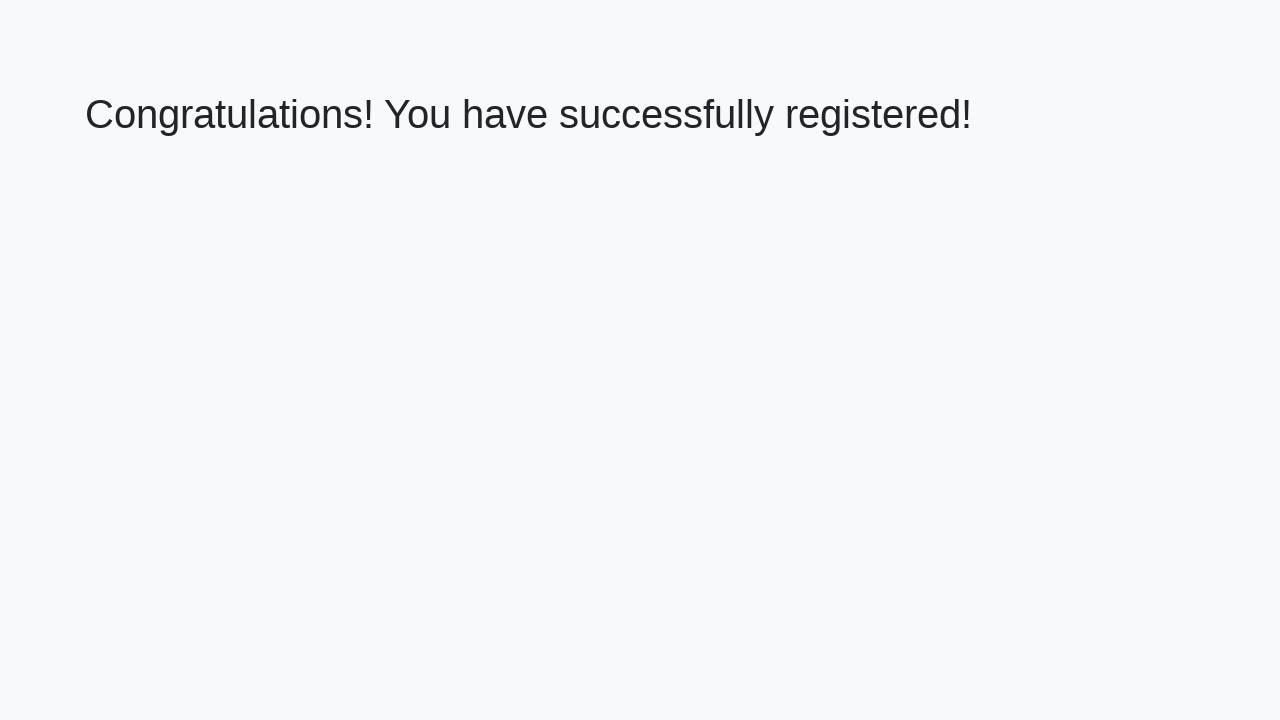